Tests JavaScript confirm alert by clicking a button, switching to the confirm dialog, verifying the text, and accepting it

Starting URL: https://v1.training-support.net/selenium/javascript-alerts

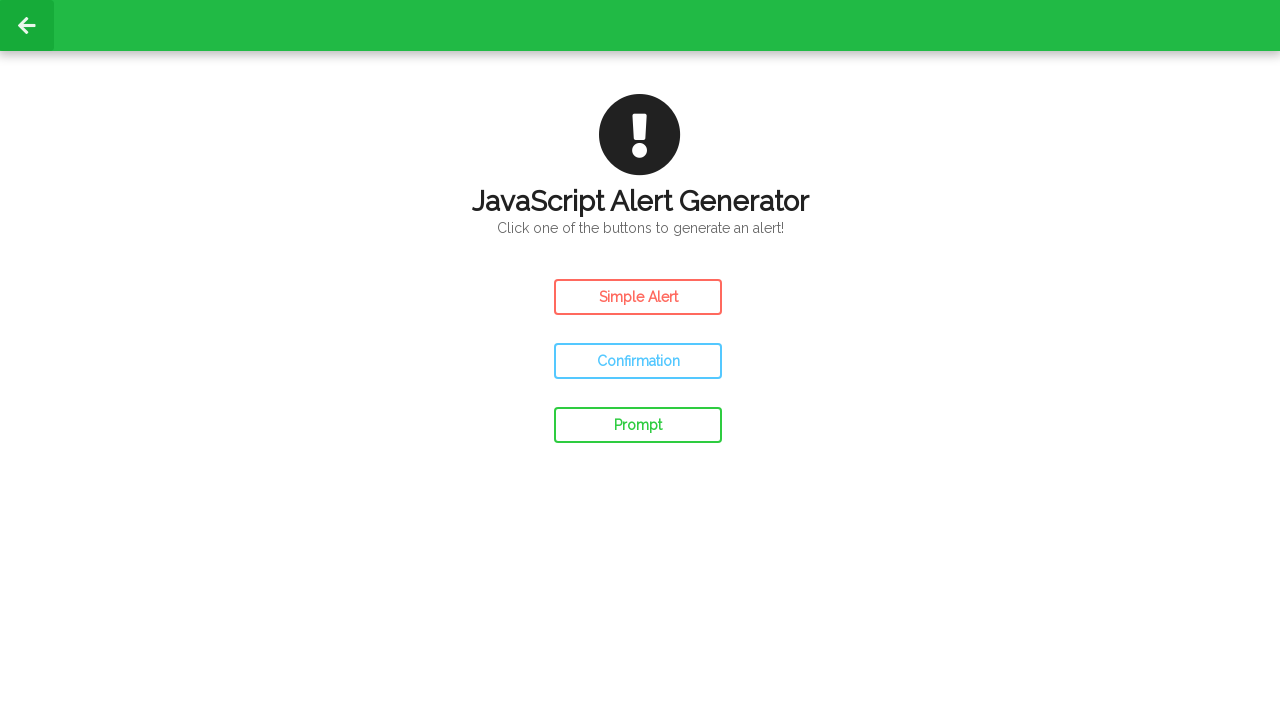

Verified confirm dialog message text is 'This is a JavaScript Confirmation!'
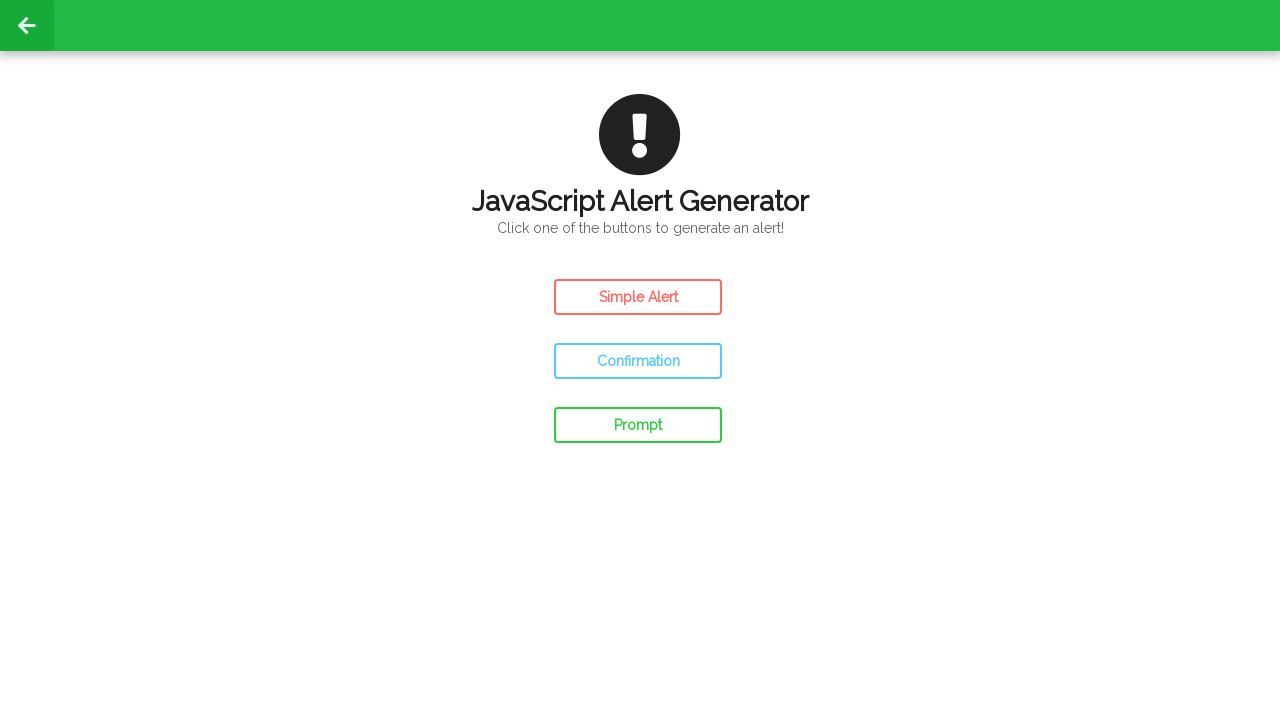

Clicked confirm button to open JavaScript confirmation dialog at (638, 361) on #confirm
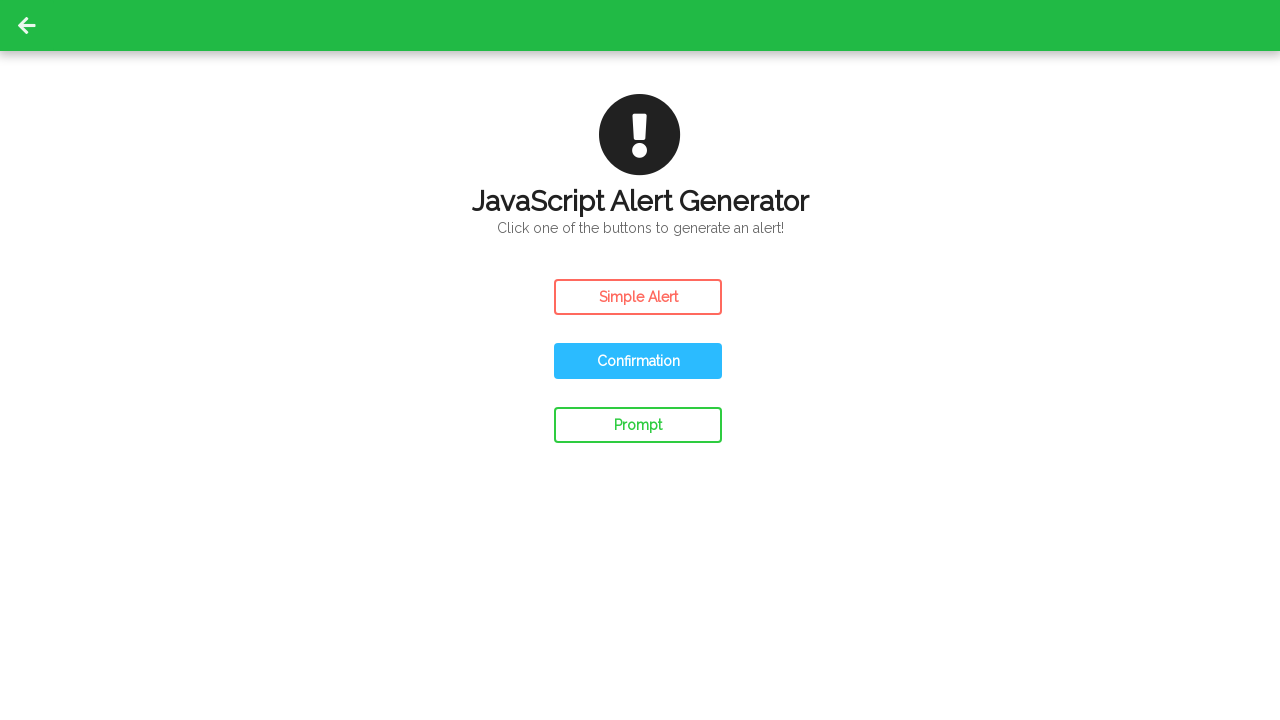

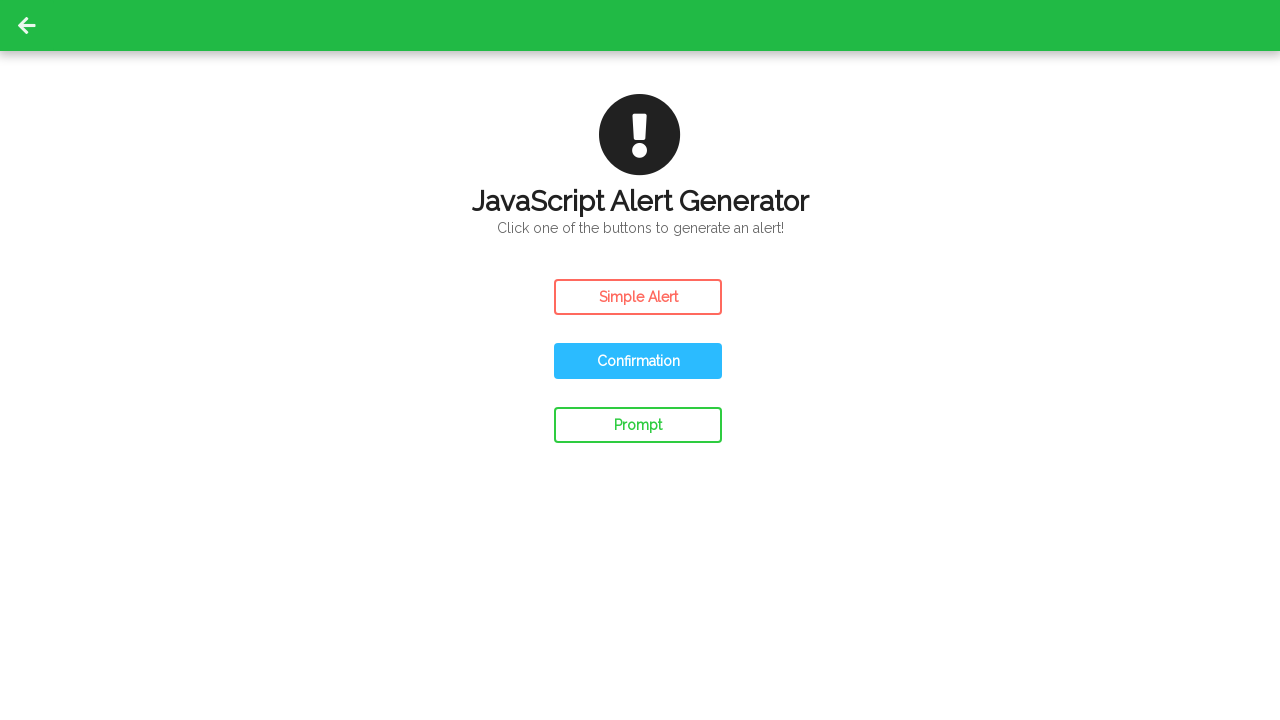